Tests registration with telephone number containing more than 10 digits

Starting URL: https://chulo-solutions.github.io/qa-internship/

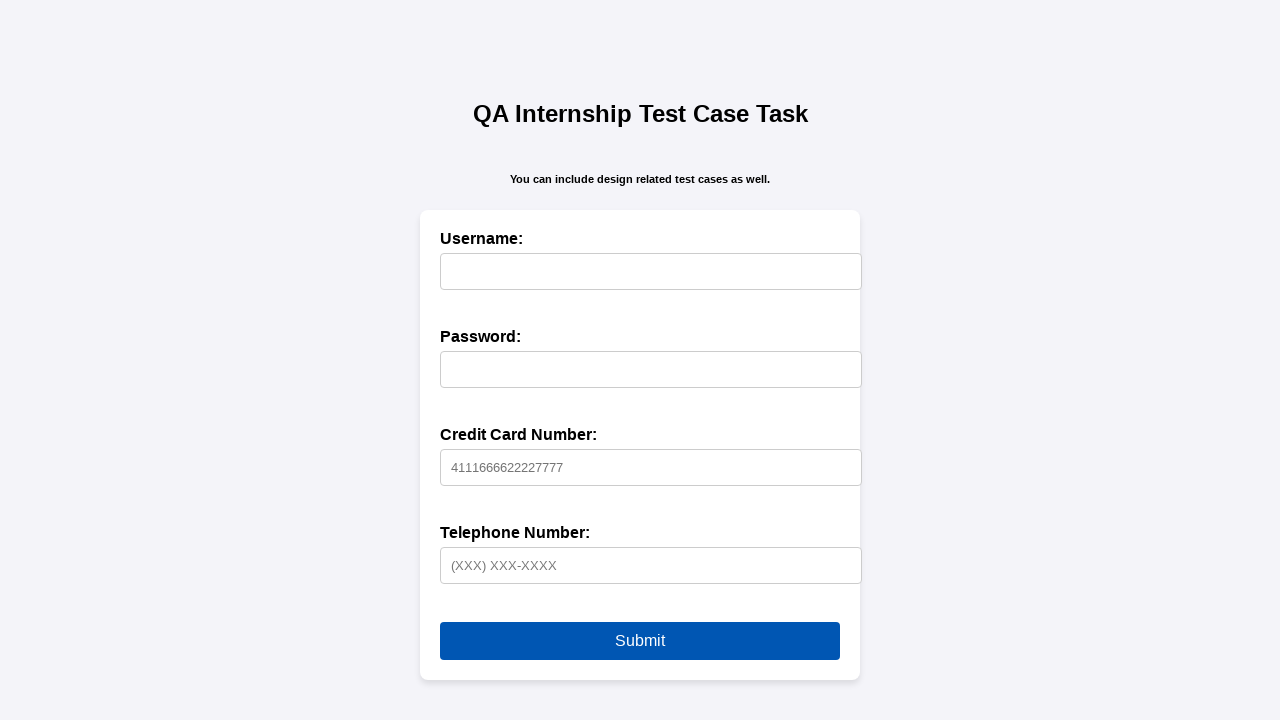

Filled username field with 'abc123' on #username
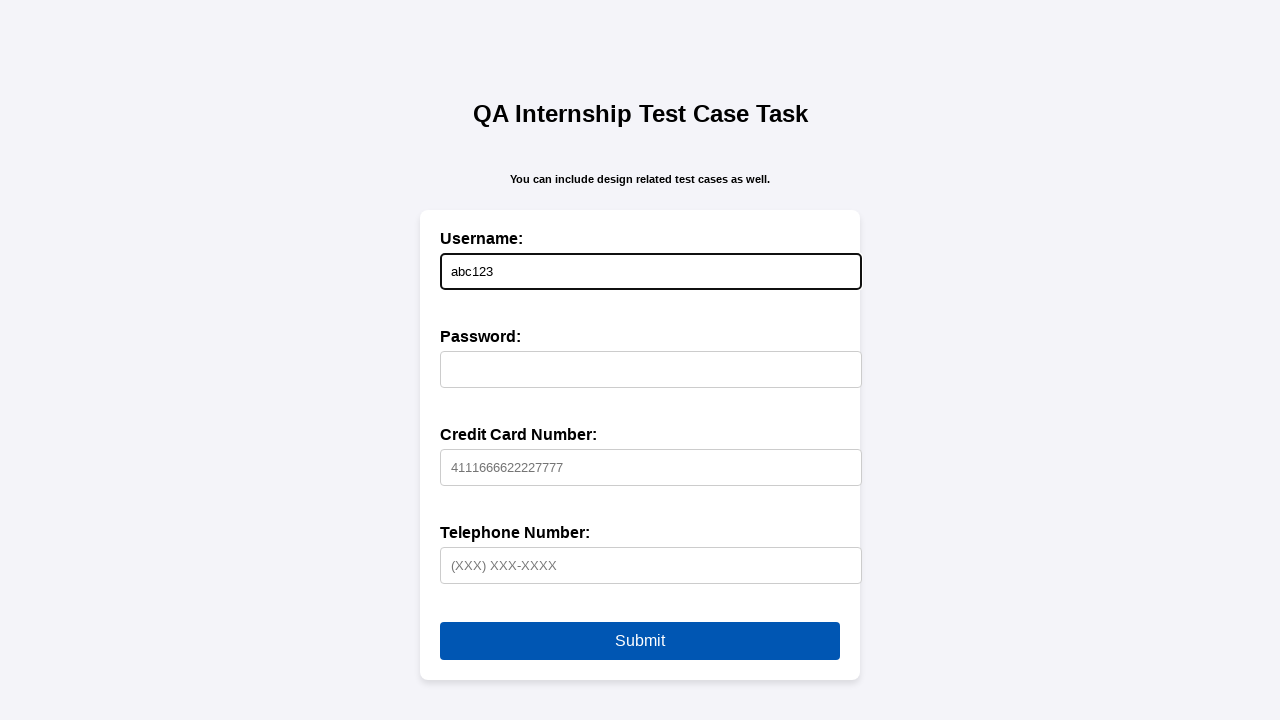

Filled password field with valid password on #password
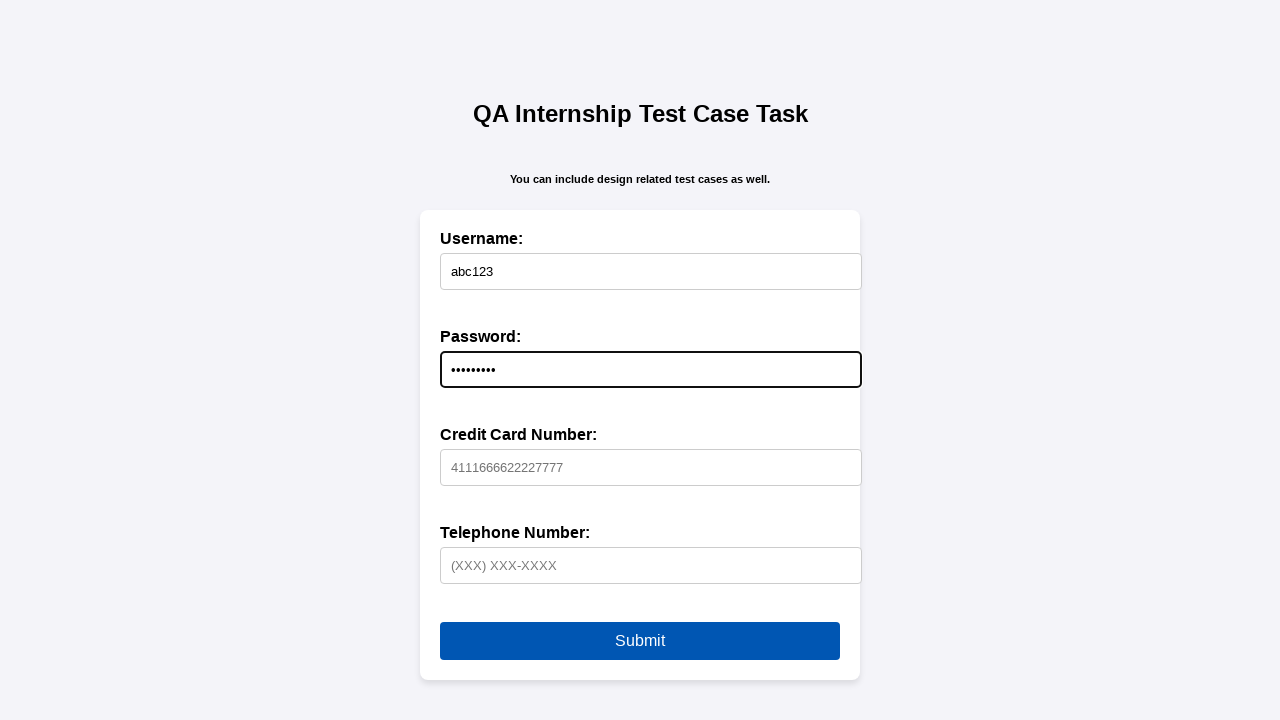

Filled credit card field with valid card number on #creditCard
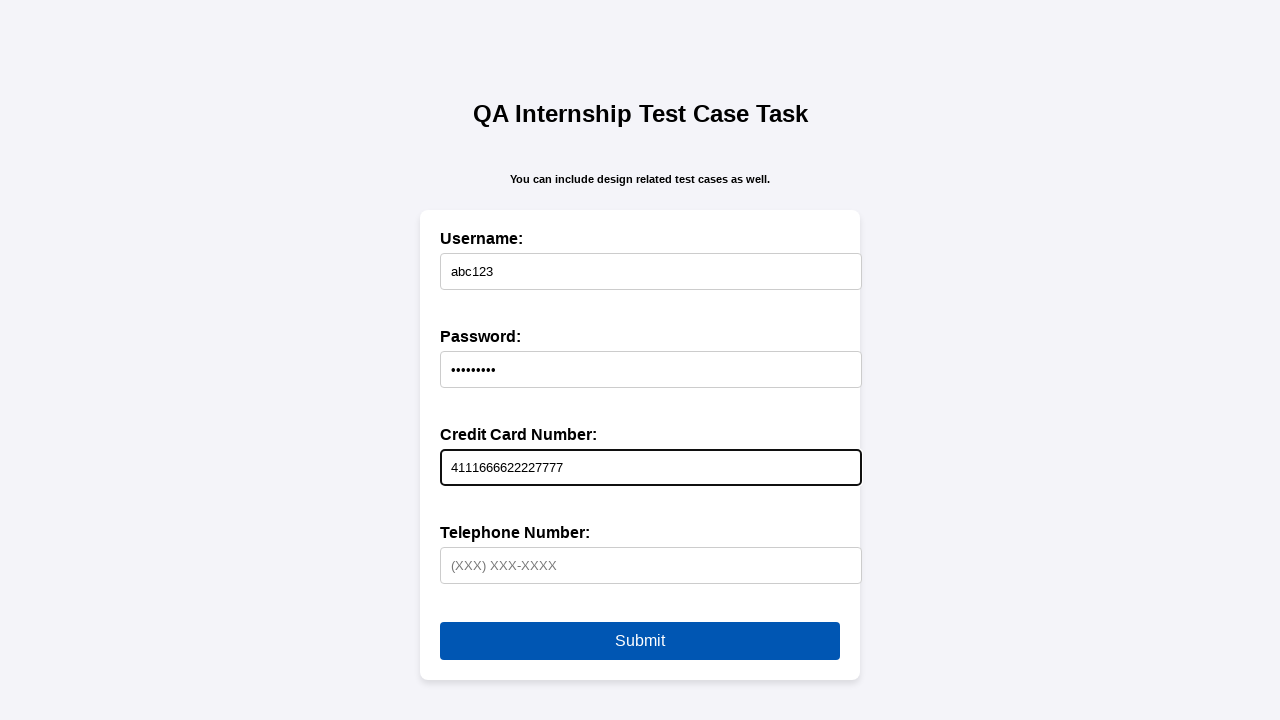

Filled telephone field with invalid number containing more than 10 digits: (981) 234-56789 on #telephone
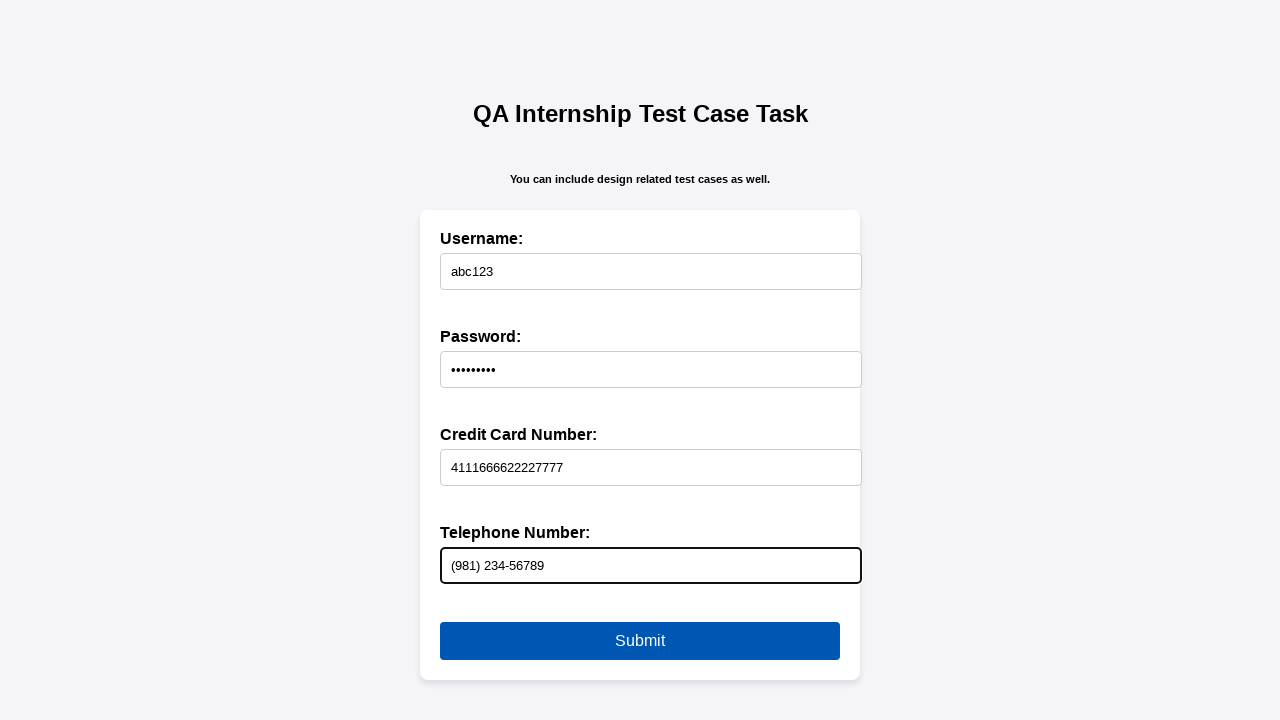

Clicked submit button to attempt registration at (640, 641) on button
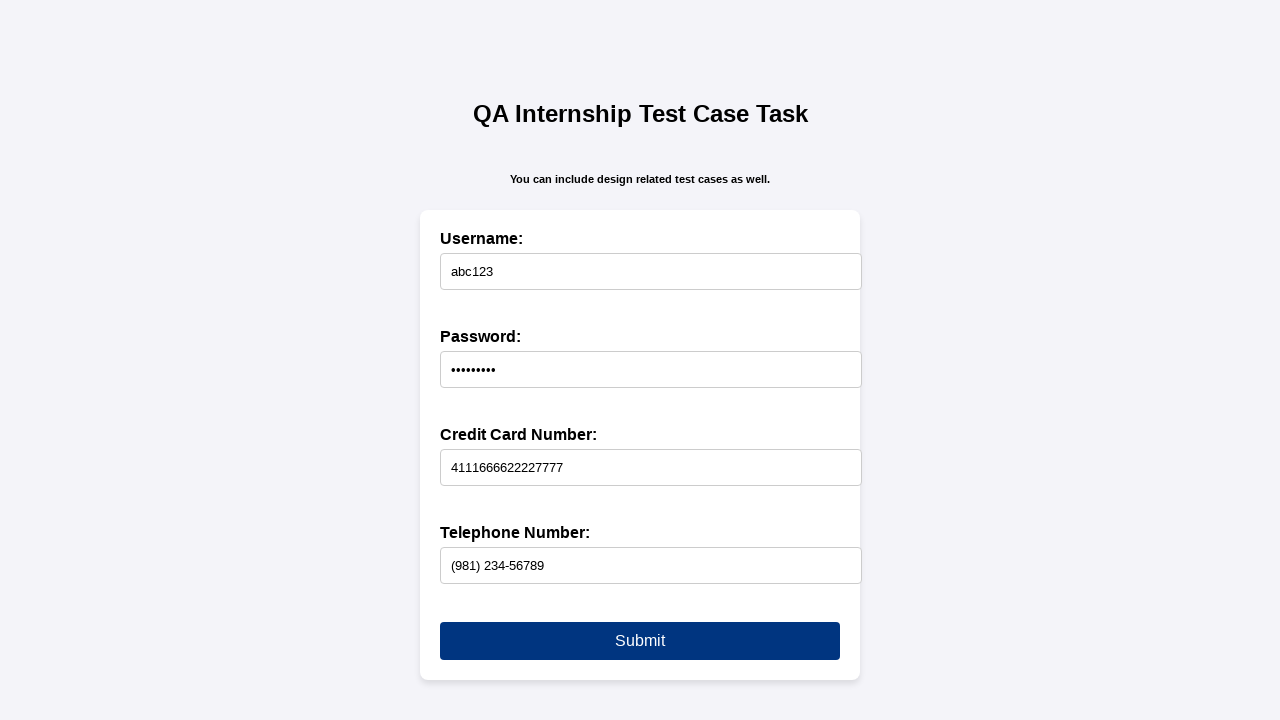

Accepted validation alert for invalid telephone number
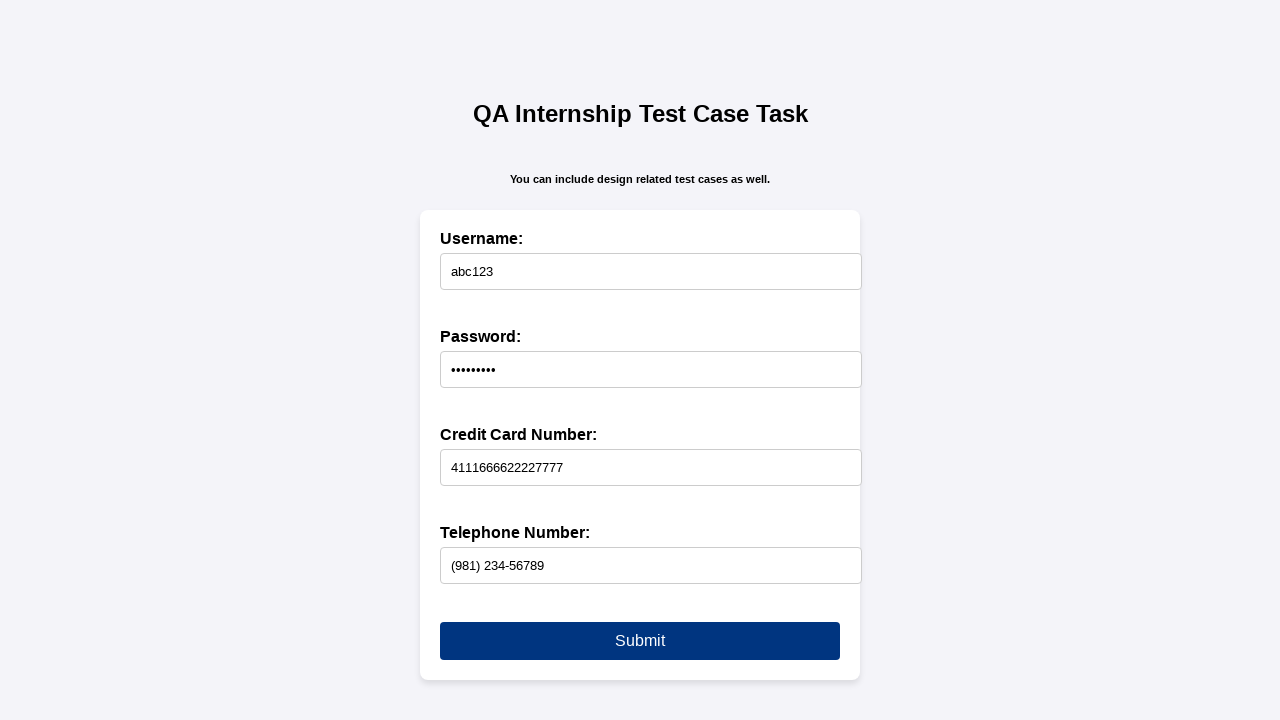

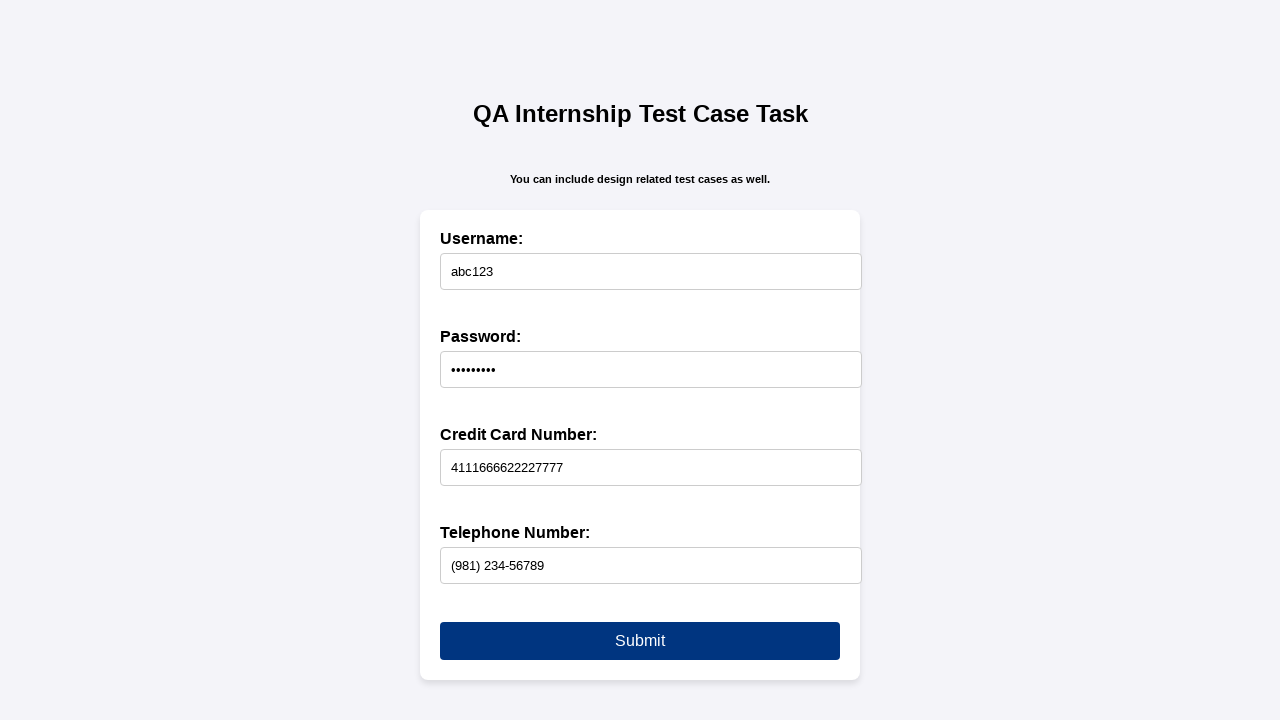